Tests navigation by clicking on the "New User Registration" link and verifying the page loads

Starting URL: https://portal.cms.gov/portal/

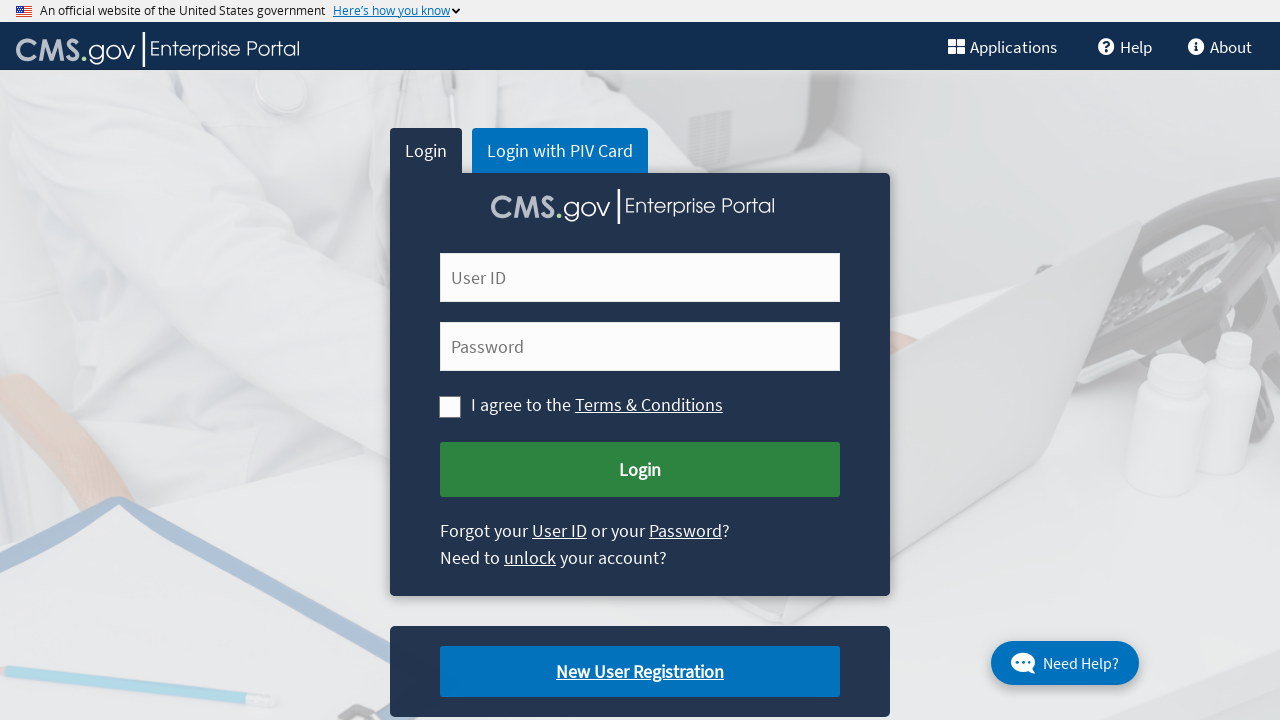

Clicked on 'New User Registration' link at (640, 672) on xpath=//a[text()='New User Registration']
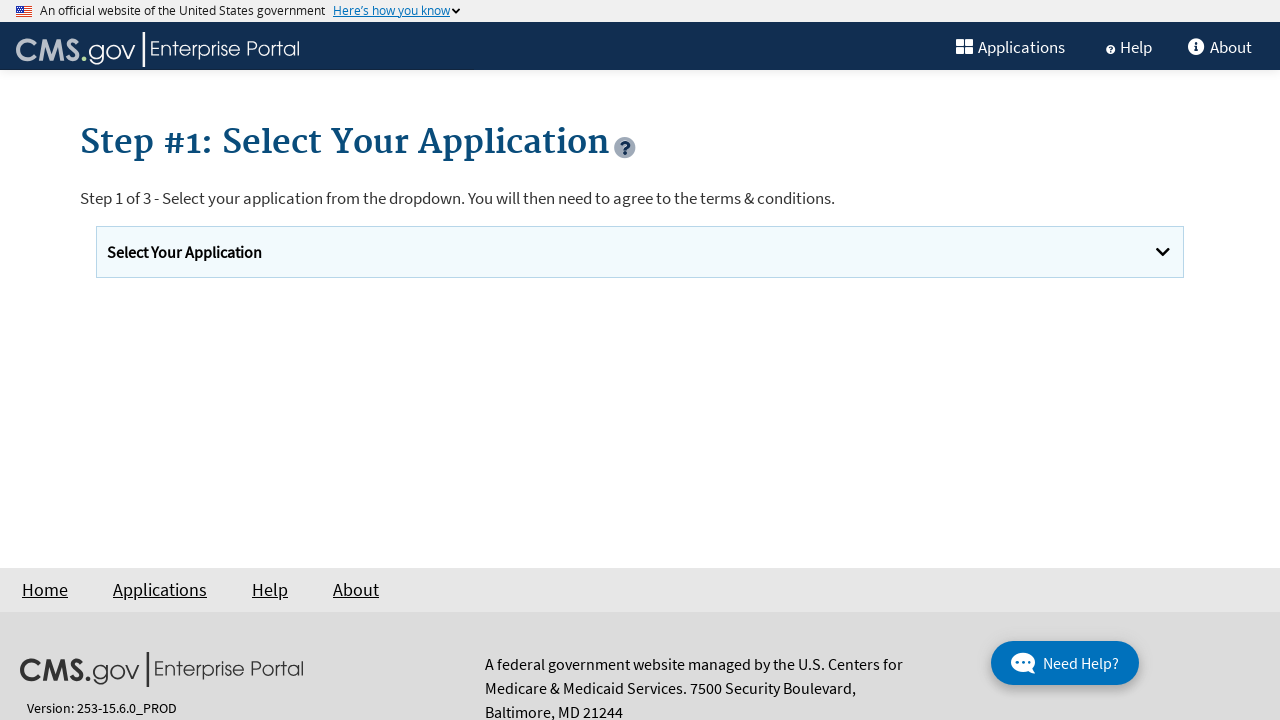

Waited for page to load after navigation
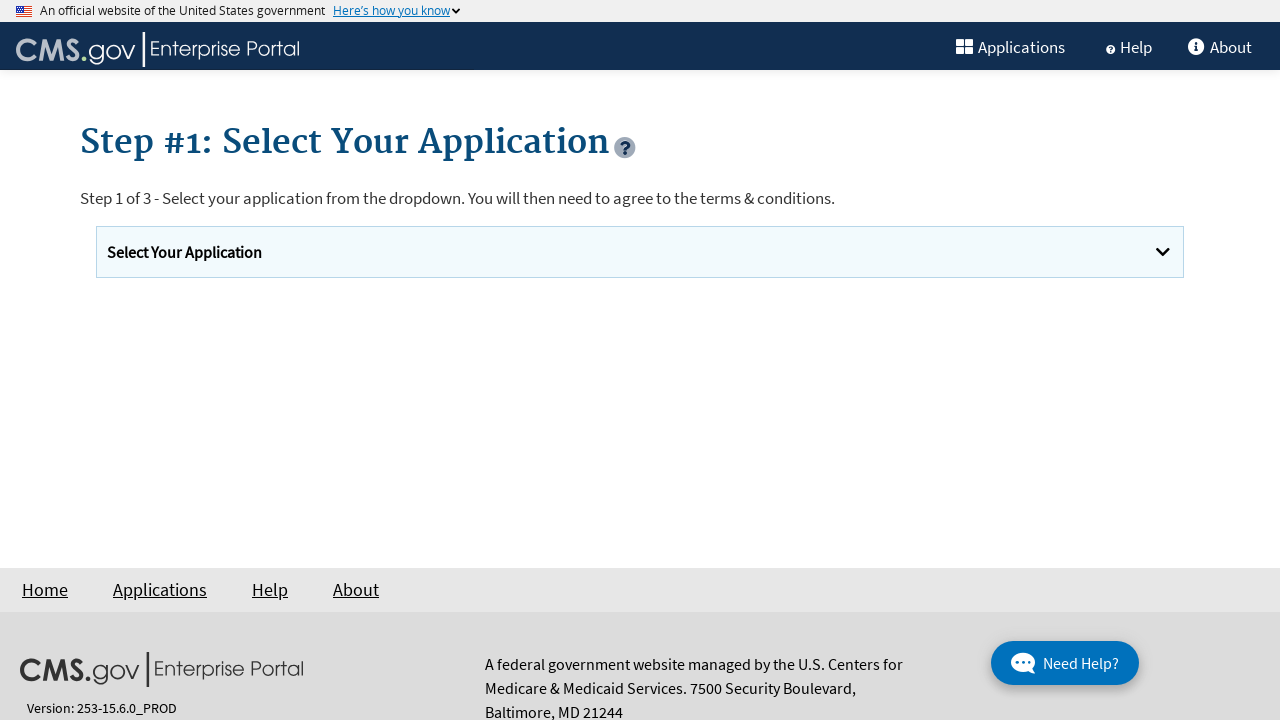

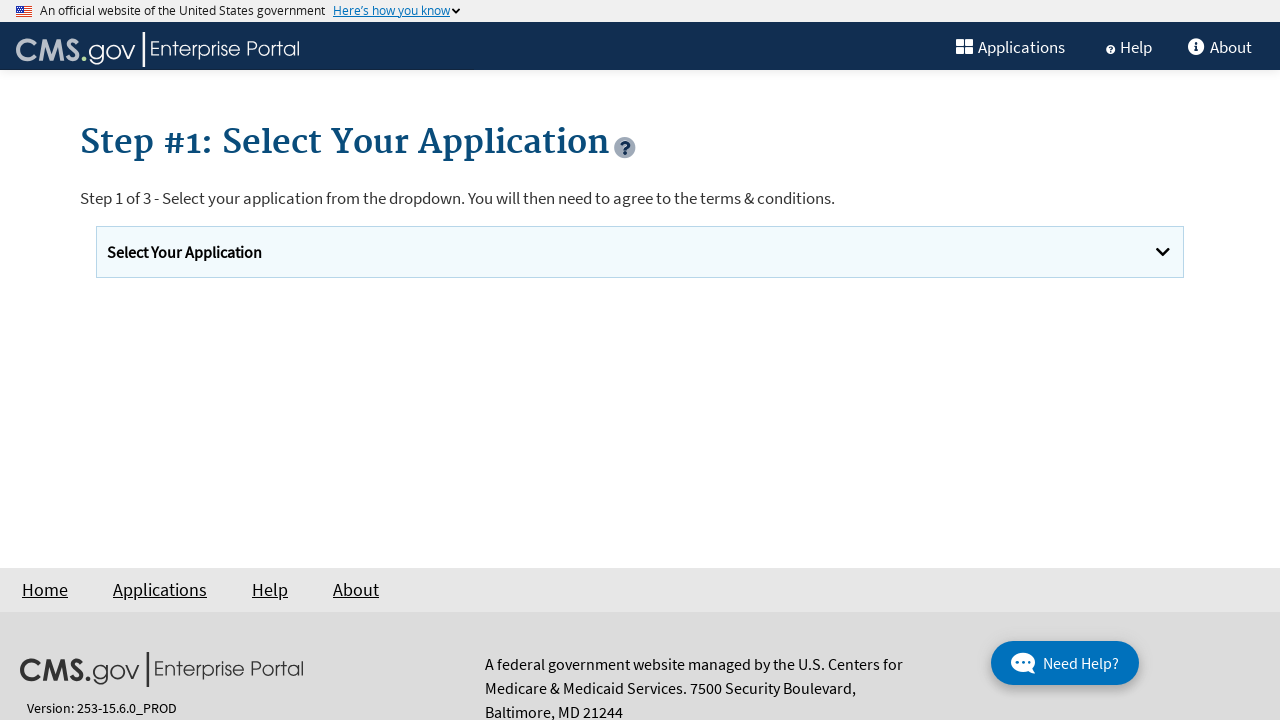